Navigates to a course automation website, clicks on challenges section, interacts with checkboxes, fills text fields, and clicks buttons in section 5

Starting URL: https://cursoautomacao.netlify.app/

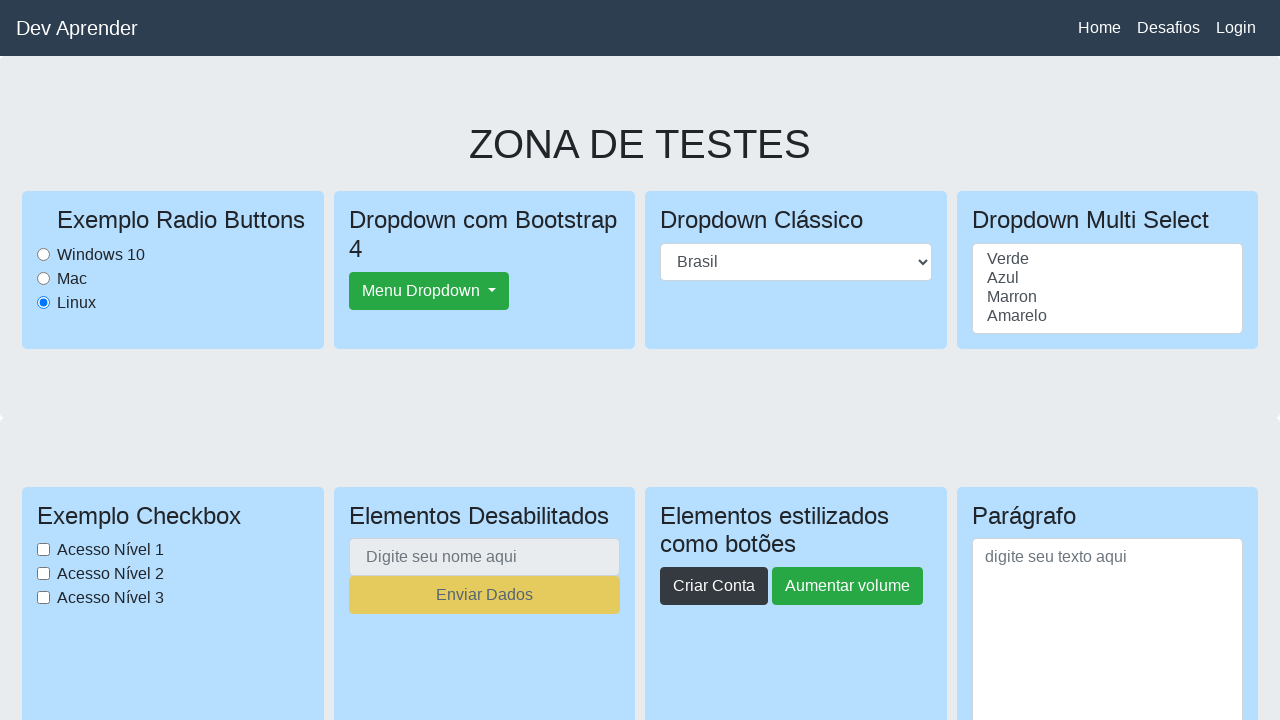

Navigated to course automation website
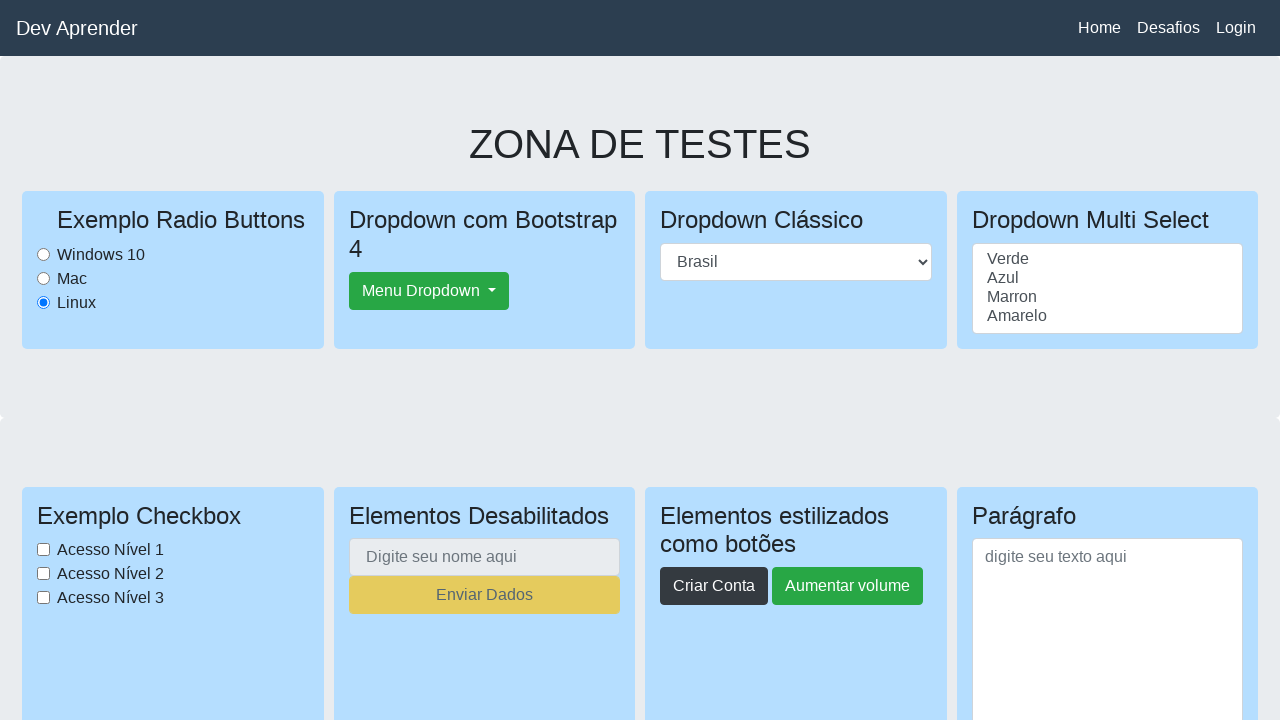

Clicked on Desafios (Challenges) link at (1168, 28) on xpath=//a[text()='Desafios']
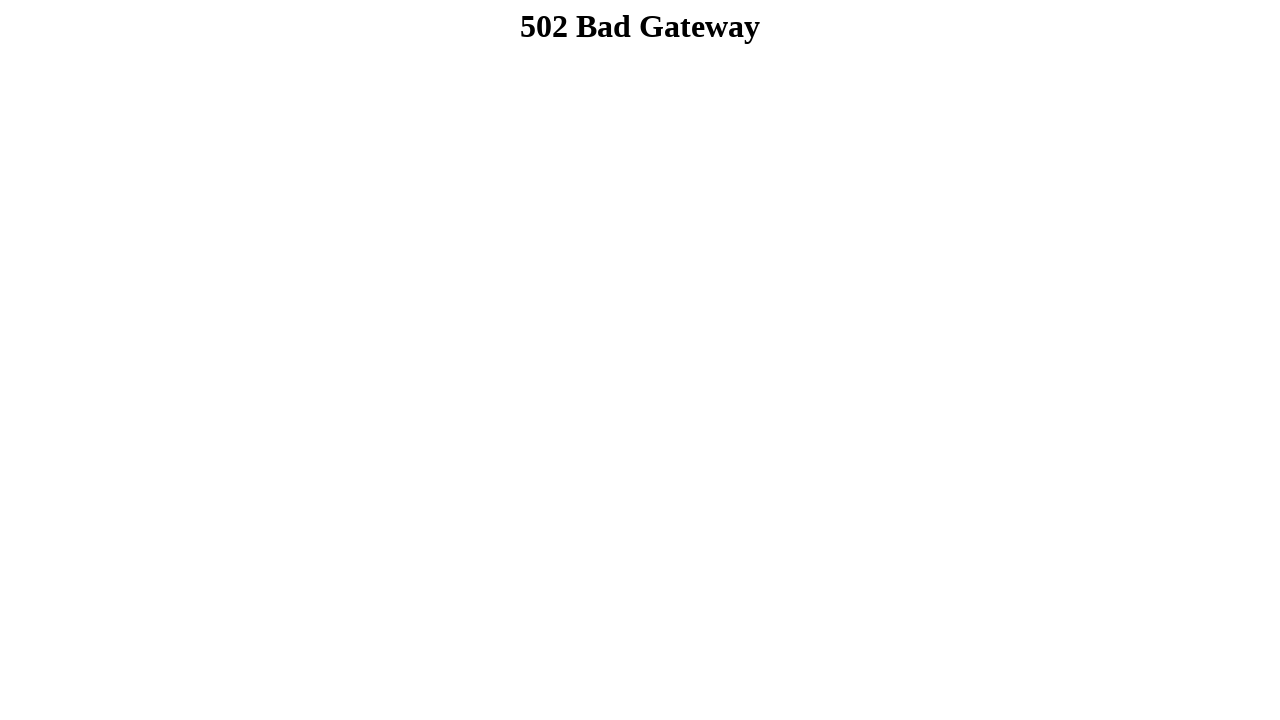

Waited for page to load
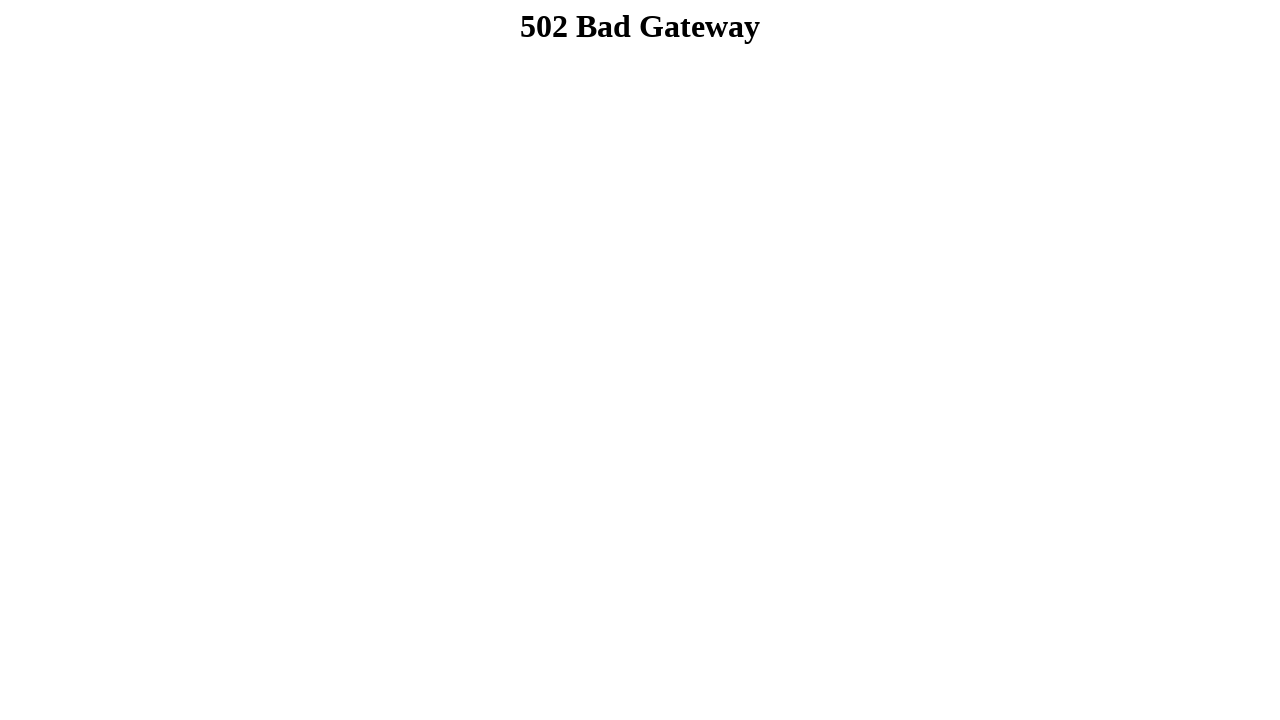

Located all checkboxes in section 5
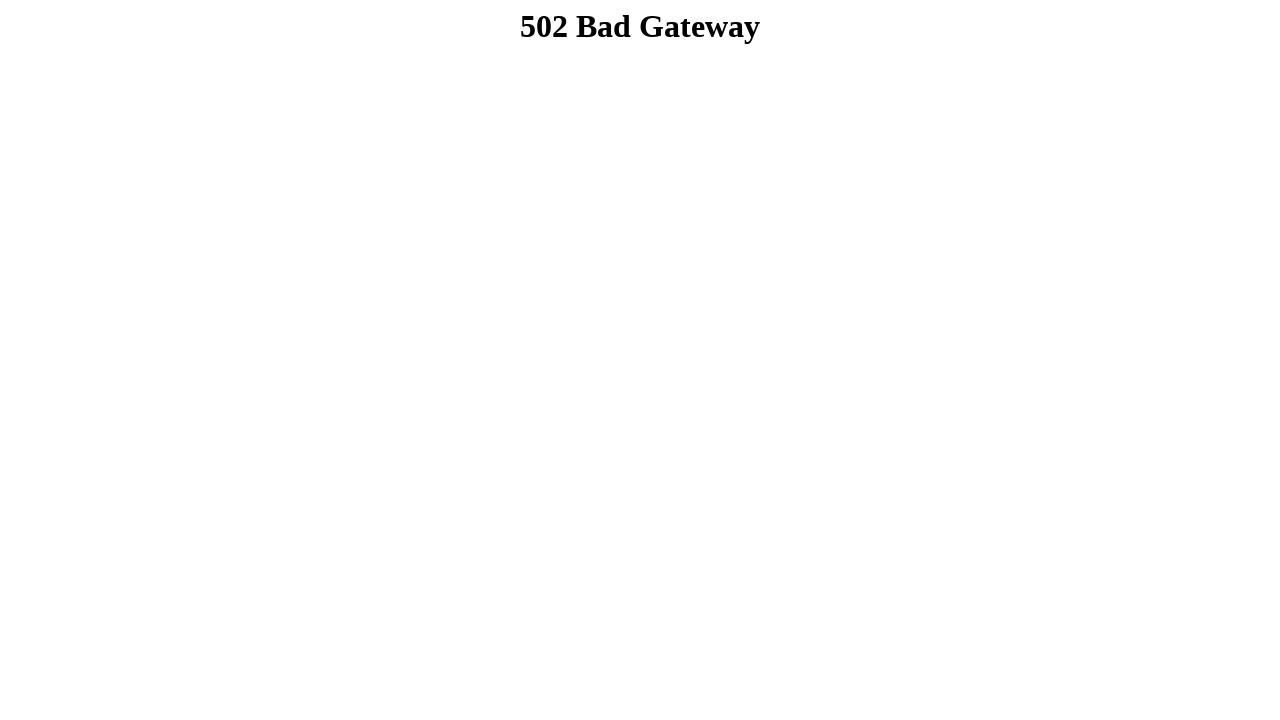

Located all text fields in section 5
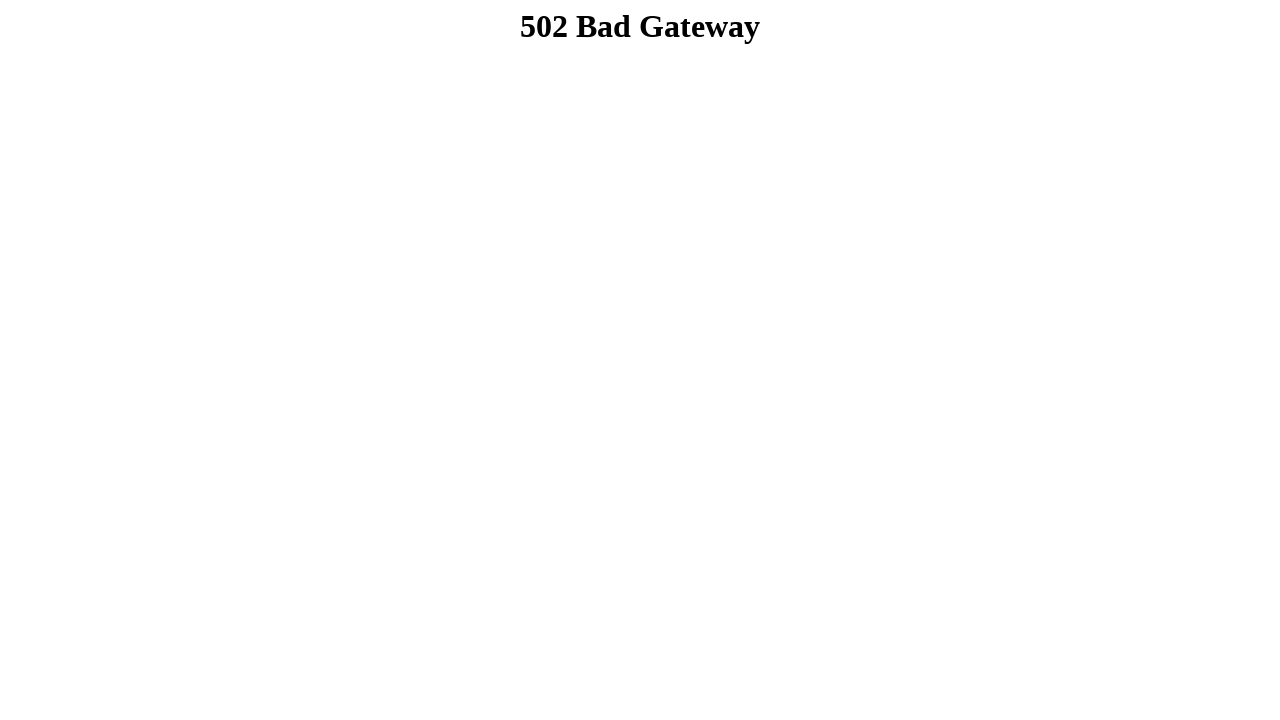

Located all buttons in section 5
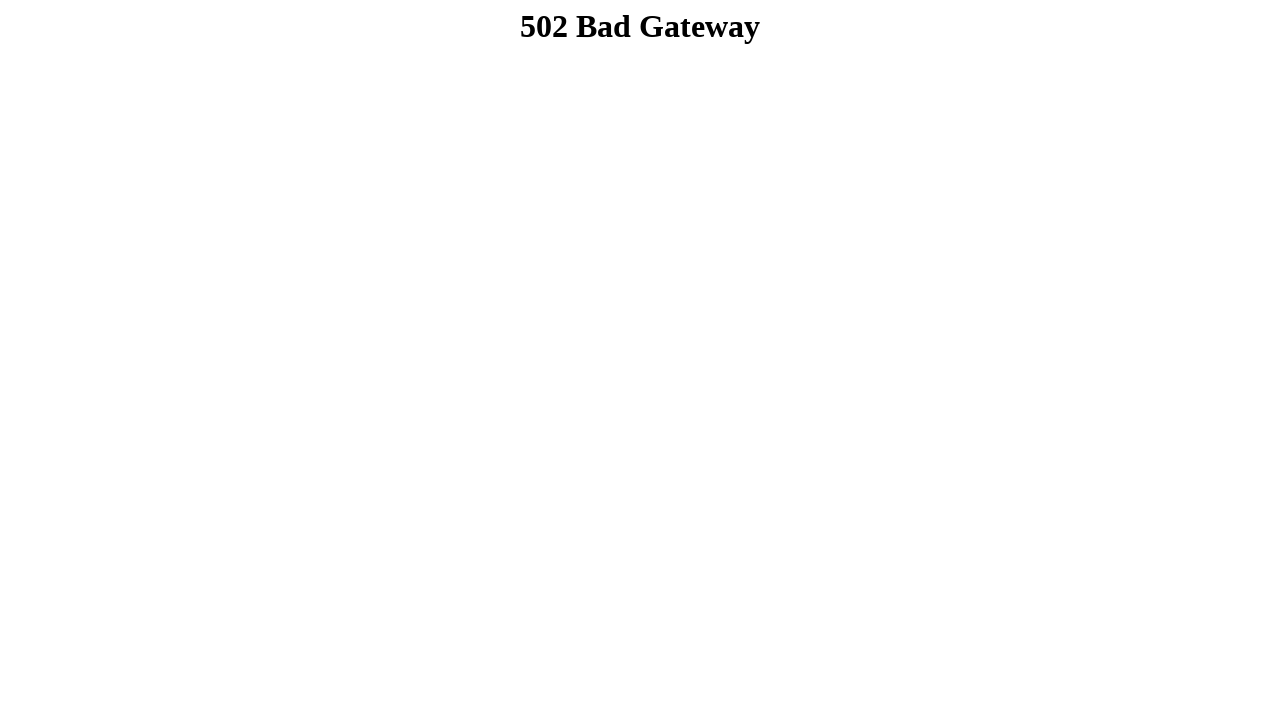

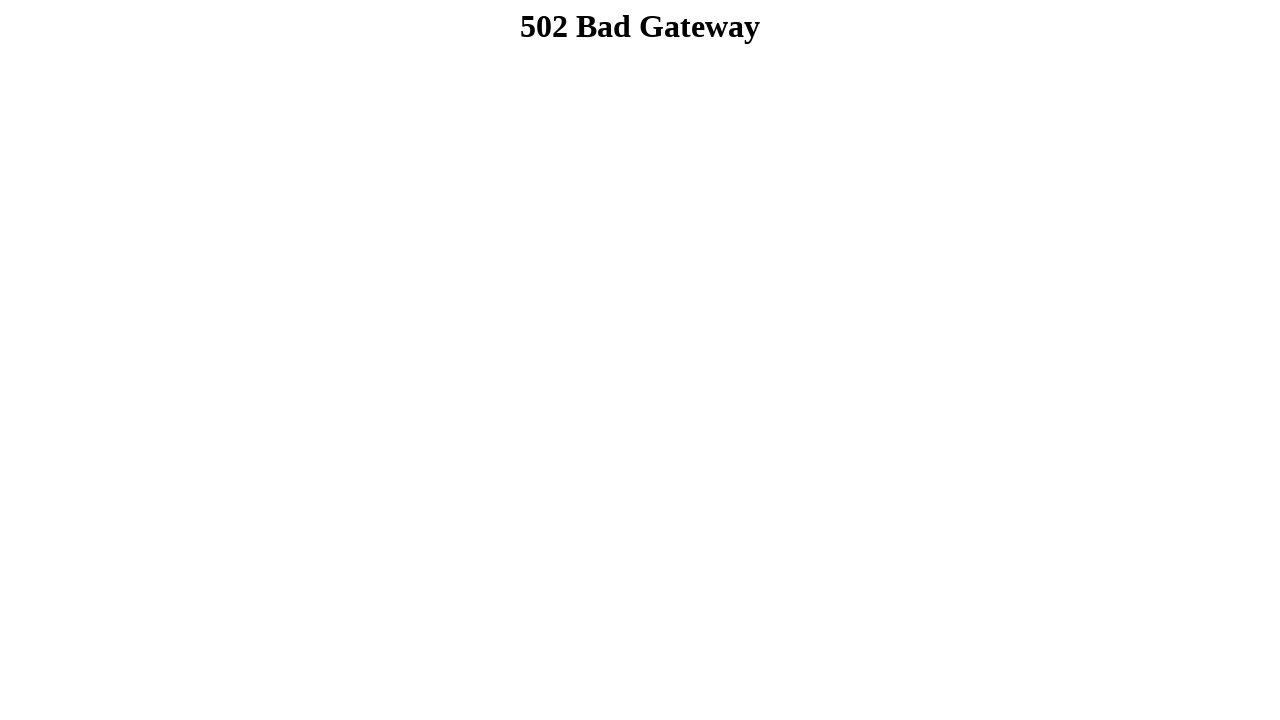